Tests dismissing a JavaScript confirm dialog by clicking a button to trigger the confirm and then dismissing it

Starting URL: https://testcenter.techproeducation.com/index.php?page=javascript-alerts

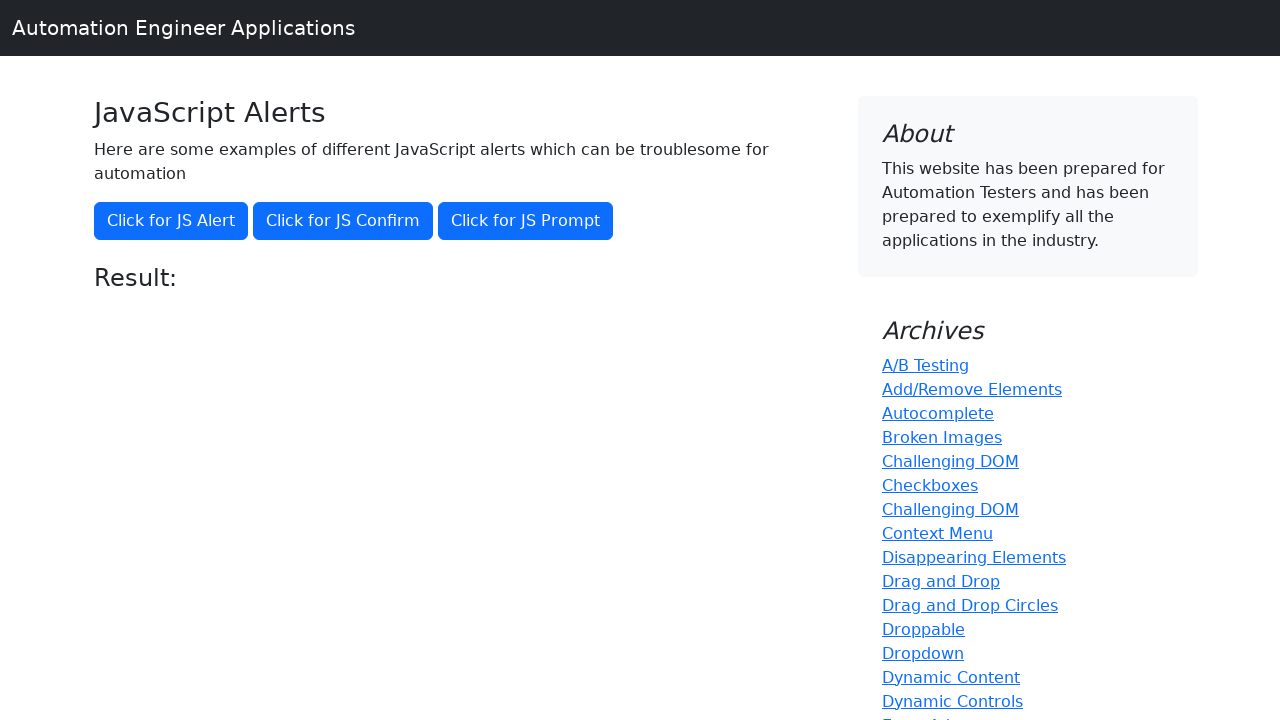

Set up dialog handler to dismiss confirm dialogs
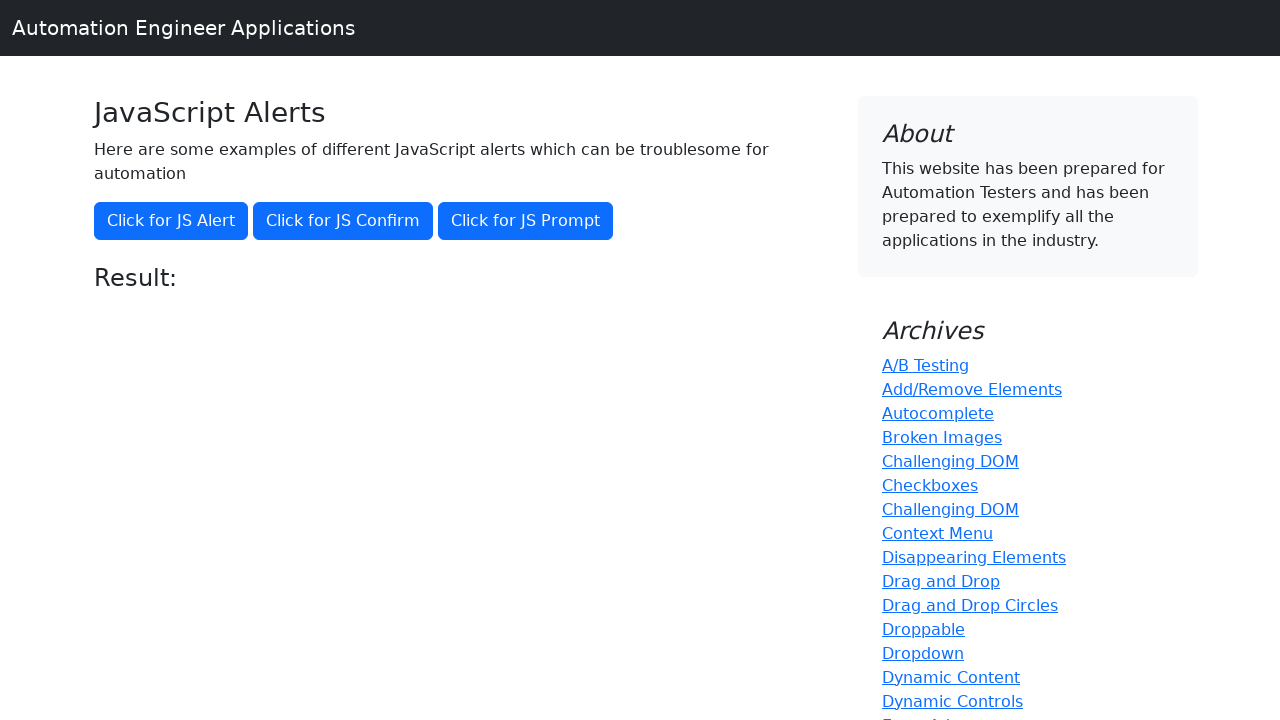

Clicked button to trigger JavaScript confirm dialog at (343, 221) on button[onclick='jsConfirm()']
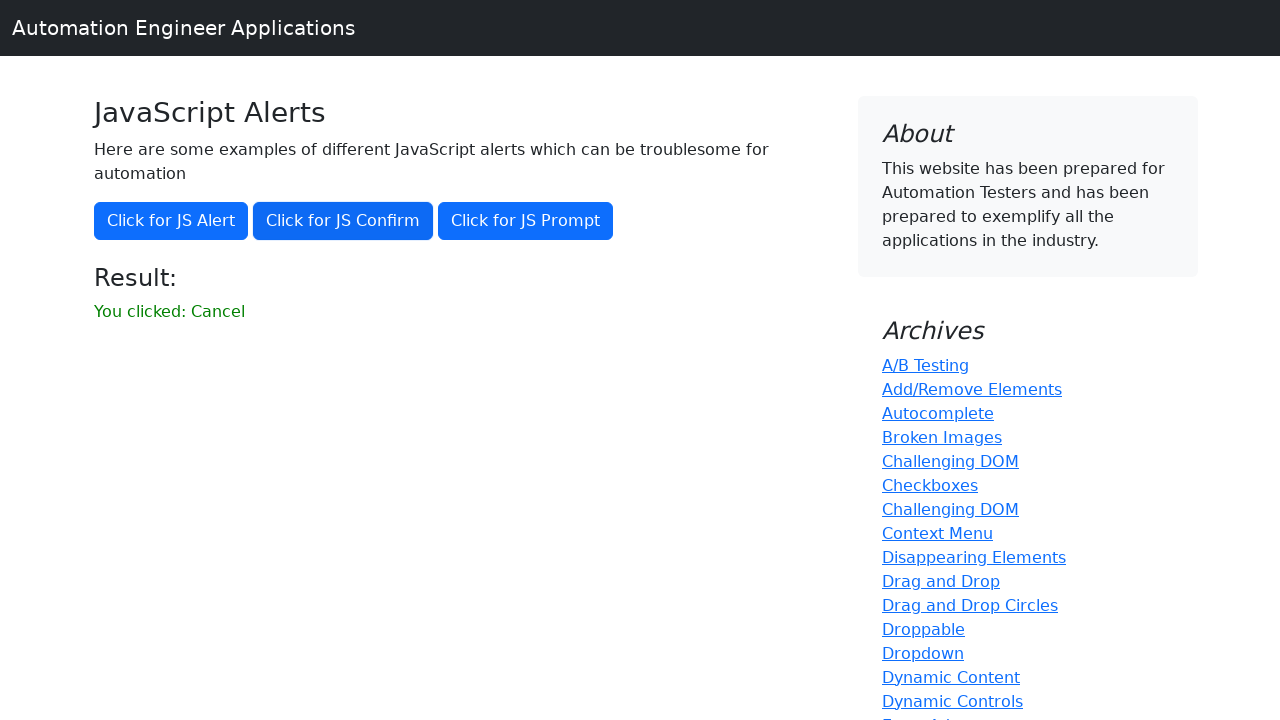

Waited for result text to appear
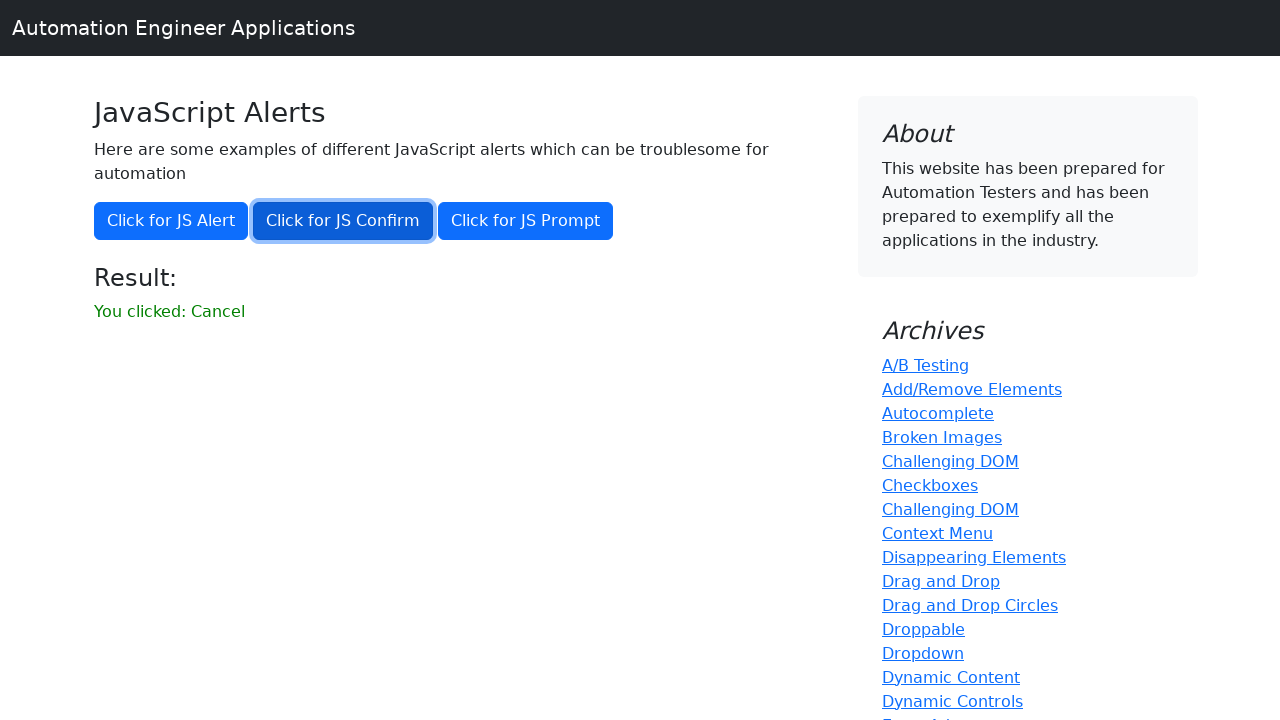

Retrieved result text after dismissing confirm dialog
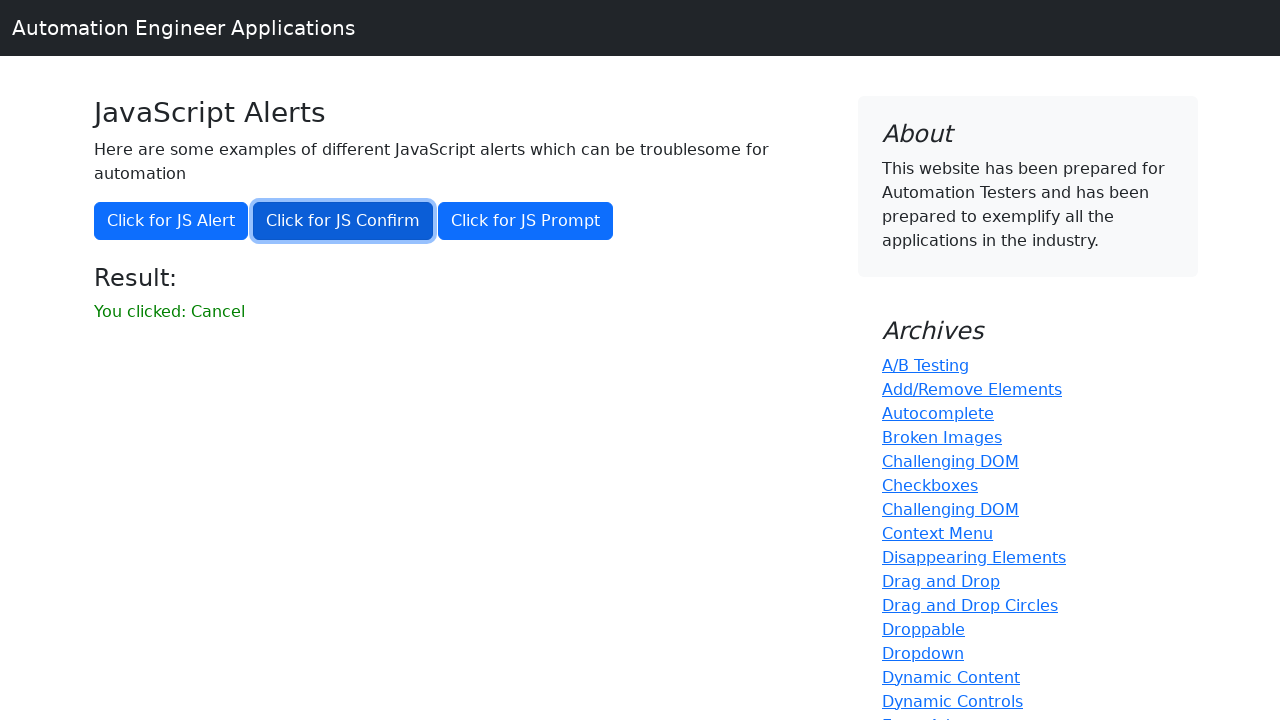

Verified that 'susfeuly' is not in the result text
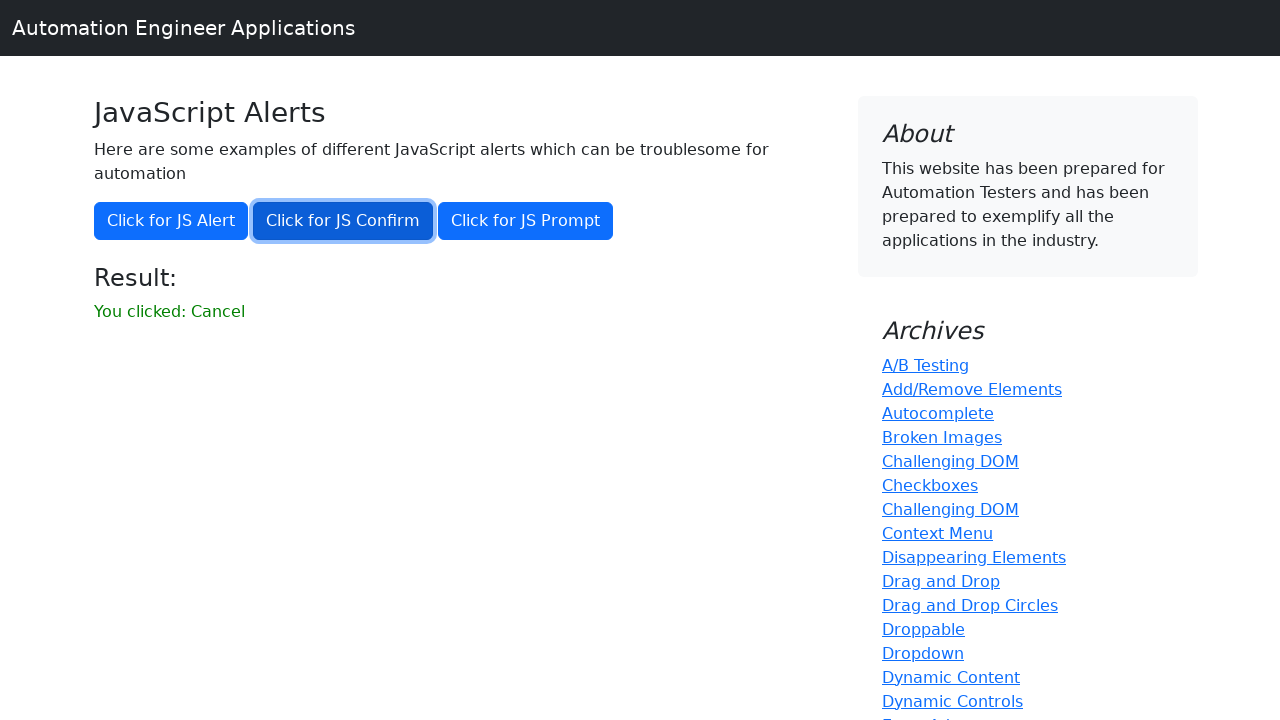

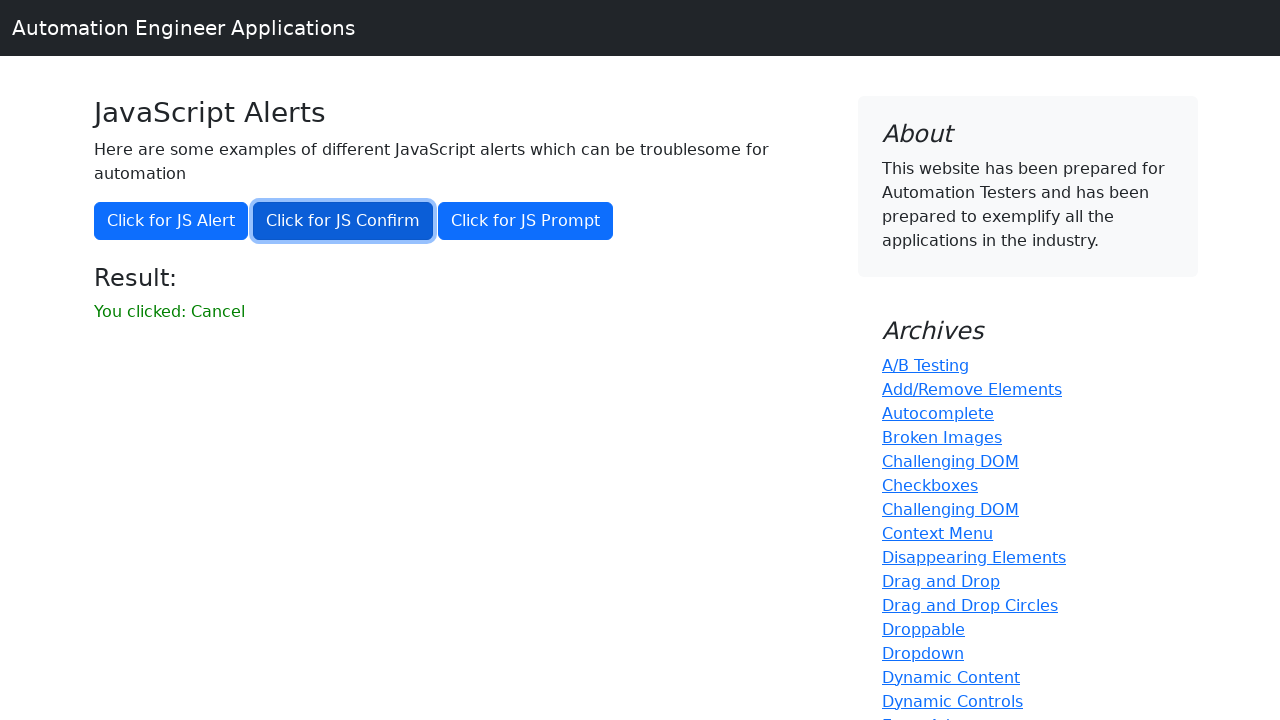